Tests dynamic content text changes by navigating to the page and refreshing to see content changes

Starting URL: https://the-internet.herokuapp.com/

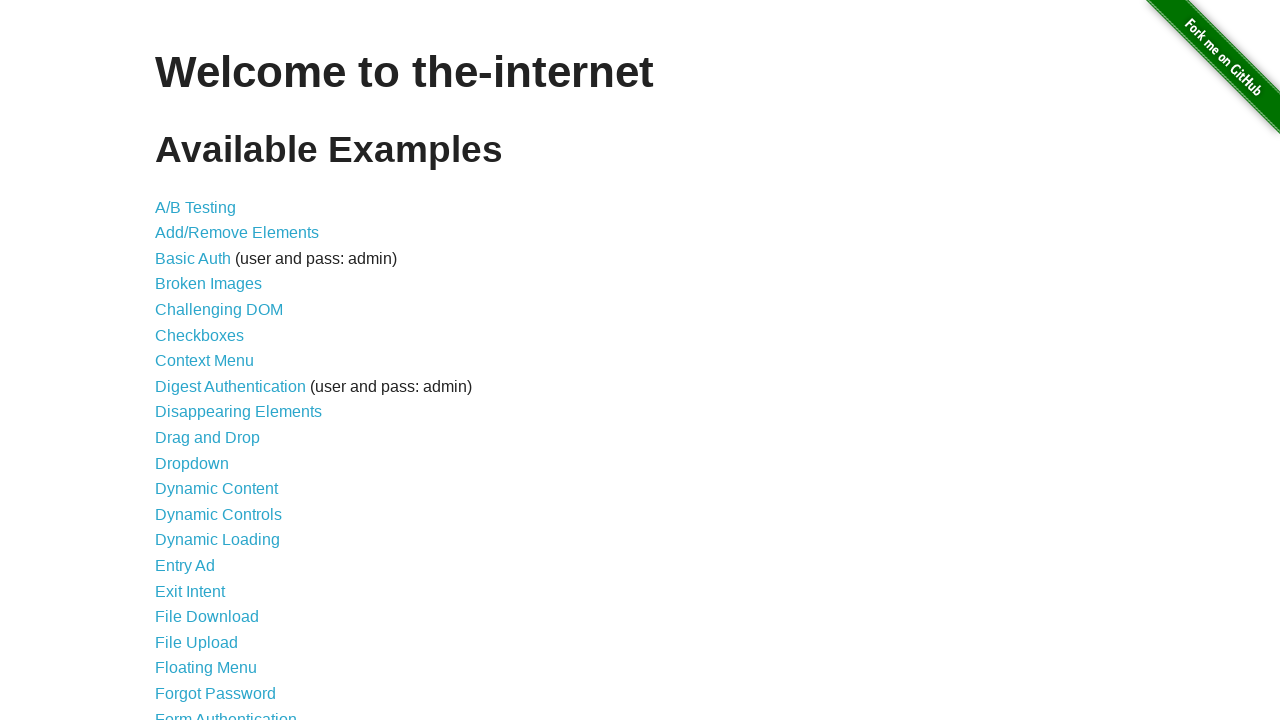

Clicked on Dynamic Content link at (216, 489) on a[href="/dynamic_content"]
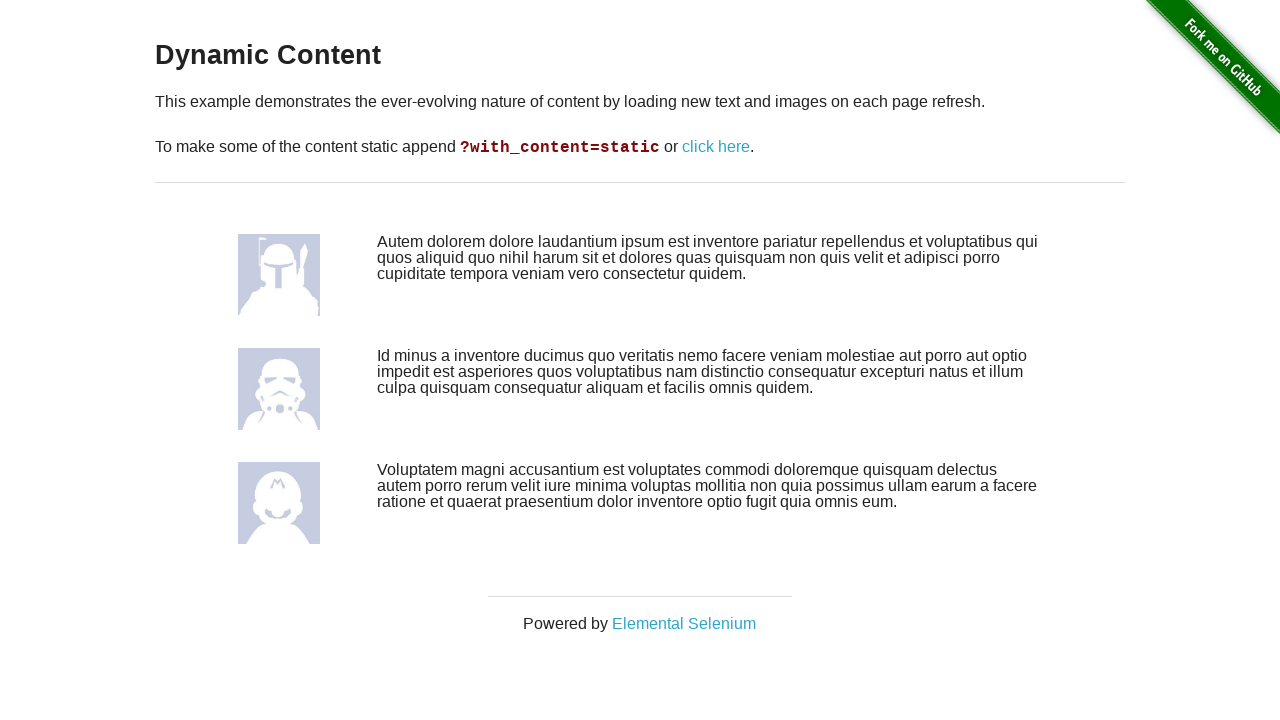

Dynamic content section loaded
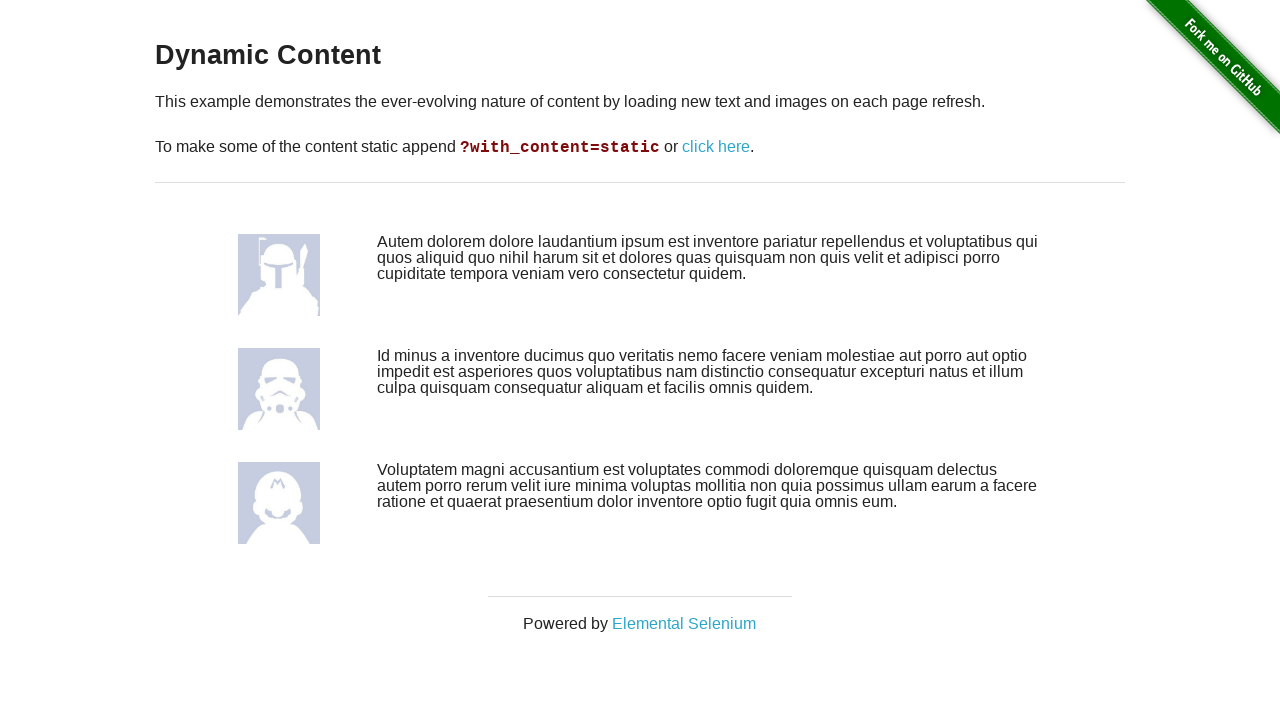

Refreshed page to observe content changes
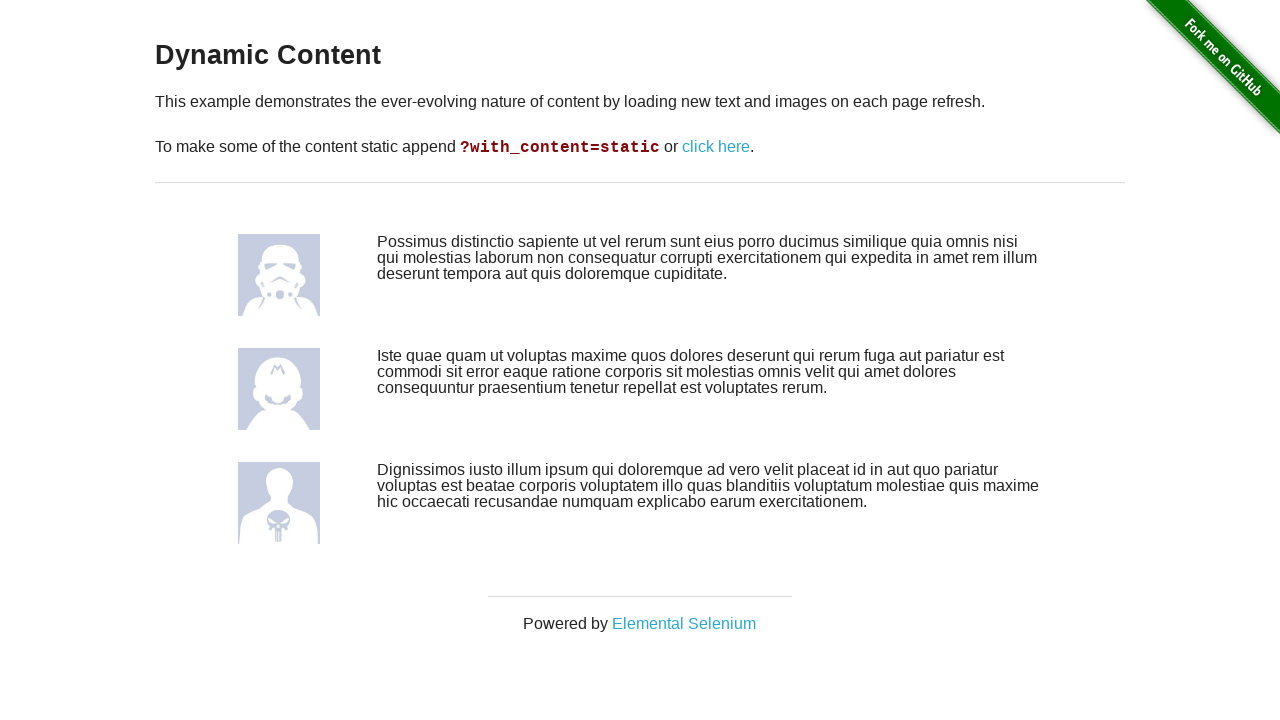

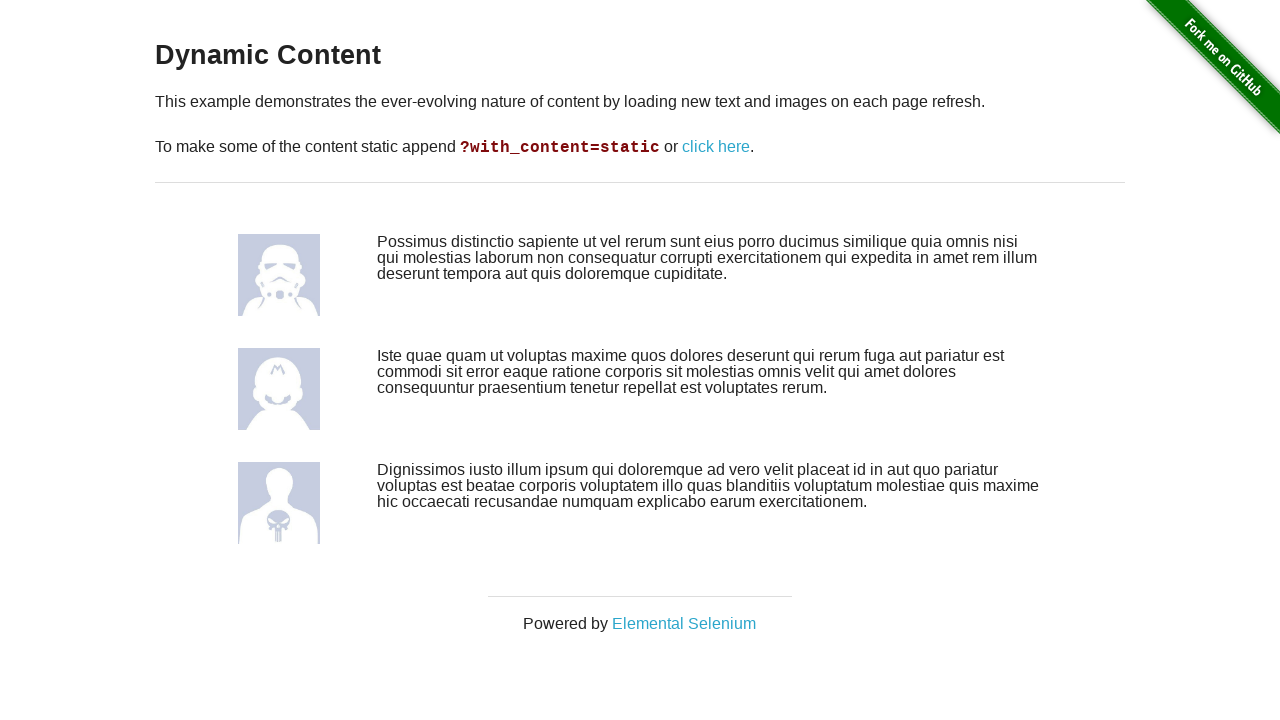